Opens Selenium website, then opens additional tabs for Eurodate and Sauce Labs open source sites

Starting URL: https://www.selenium.dev/

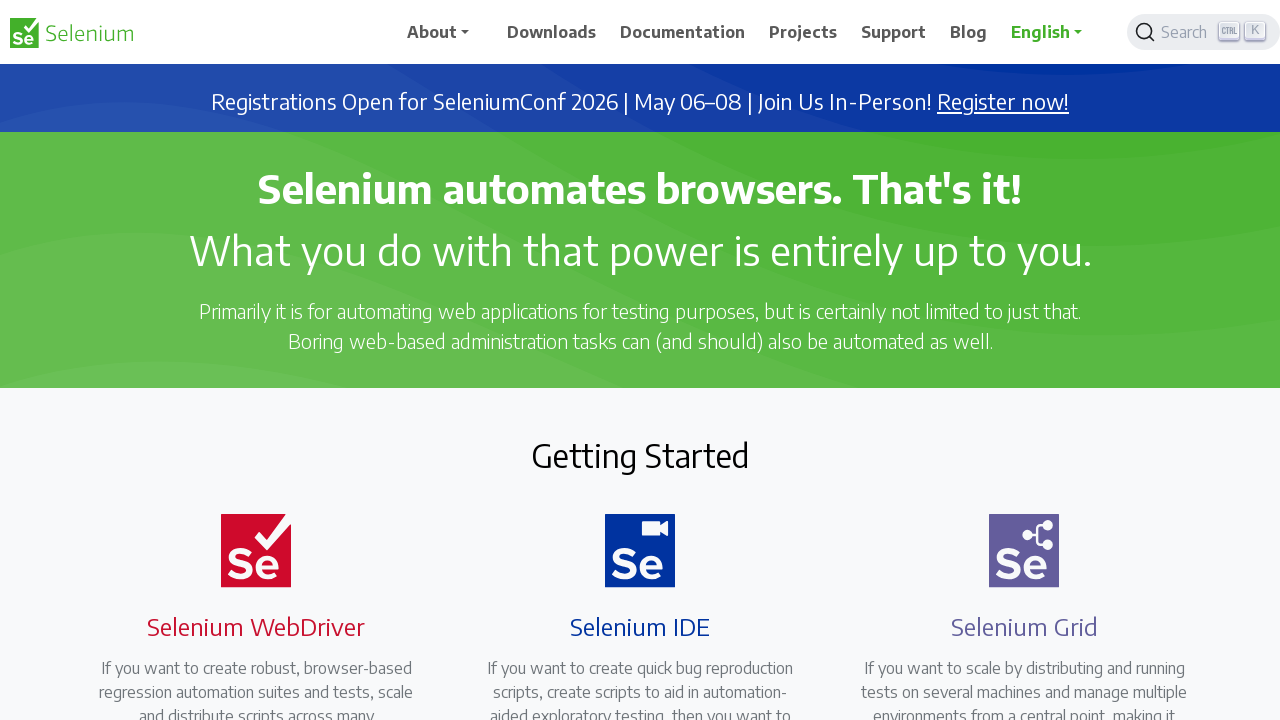

Opened new tab for Eurodate
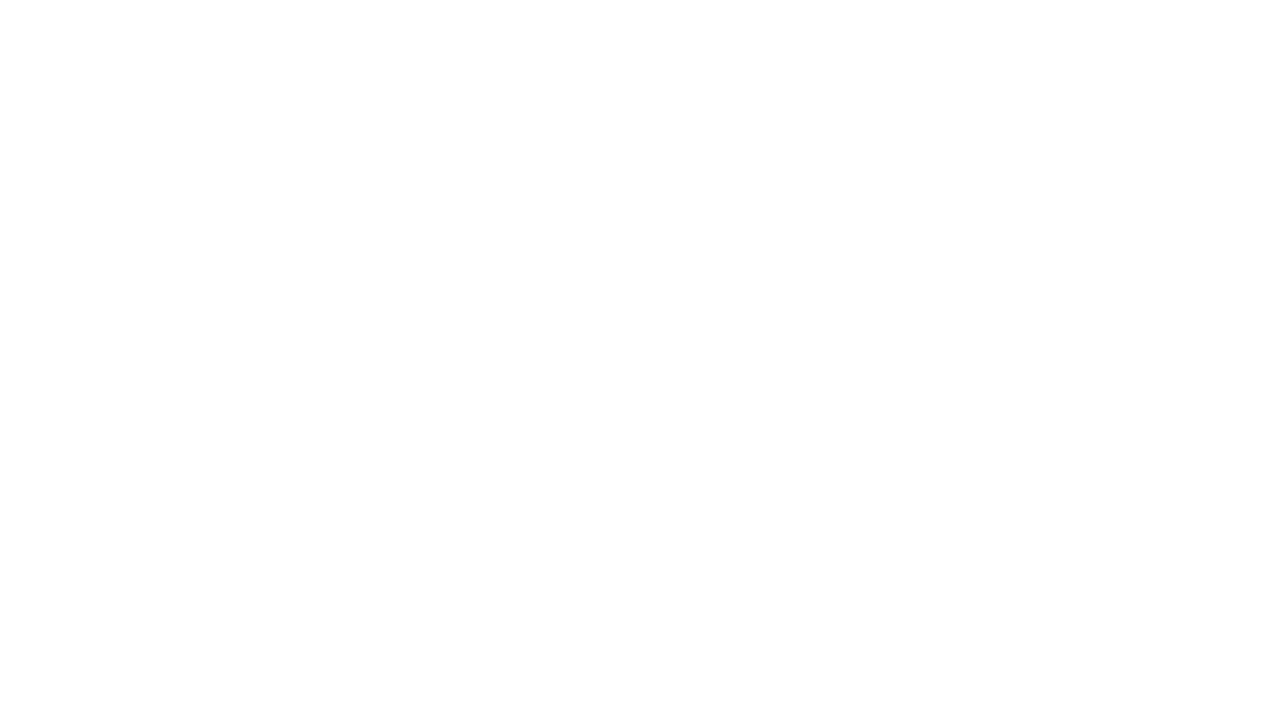

Navigated to Eurodate website
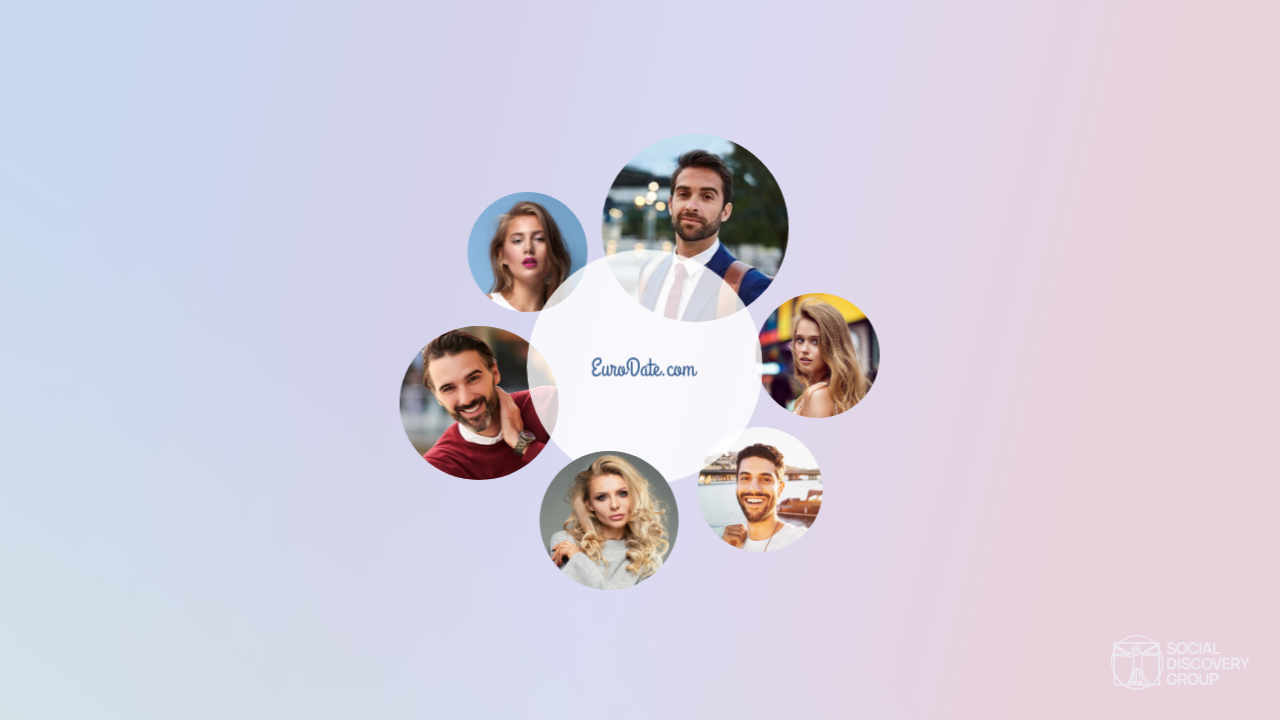

Opened new tab for Sauce Labs
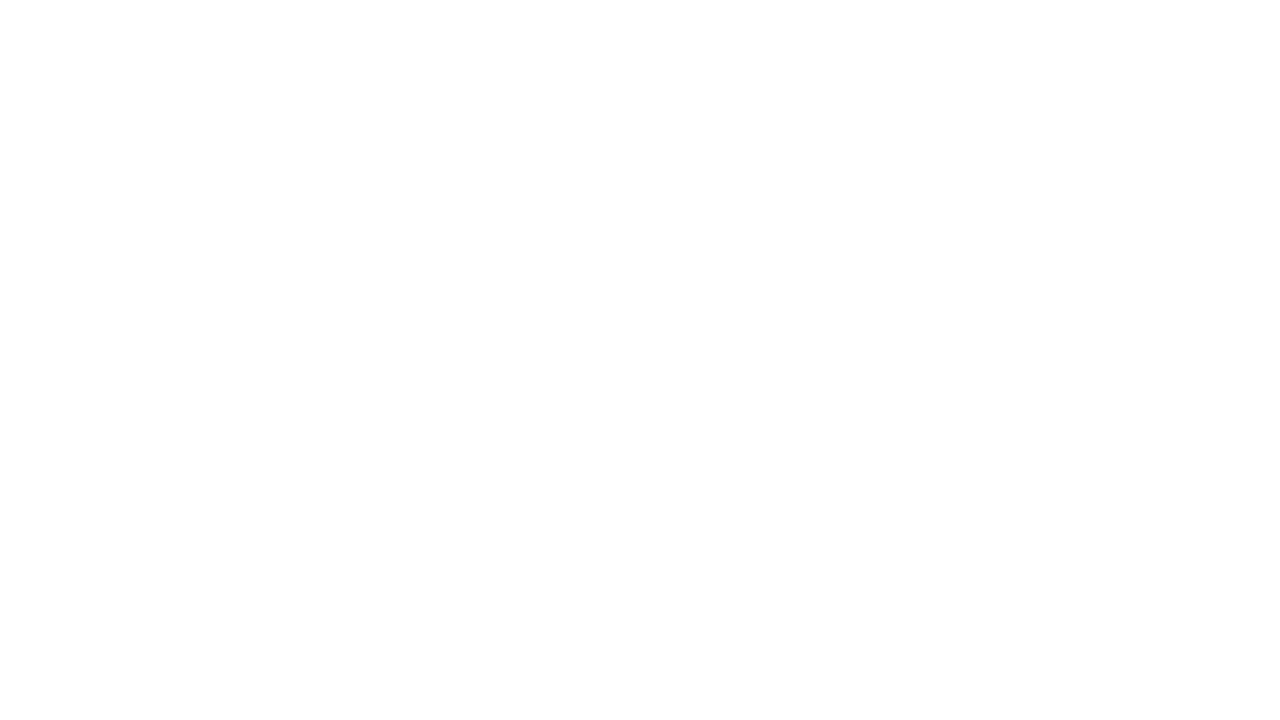

Navigated to Sauce Labs open source website
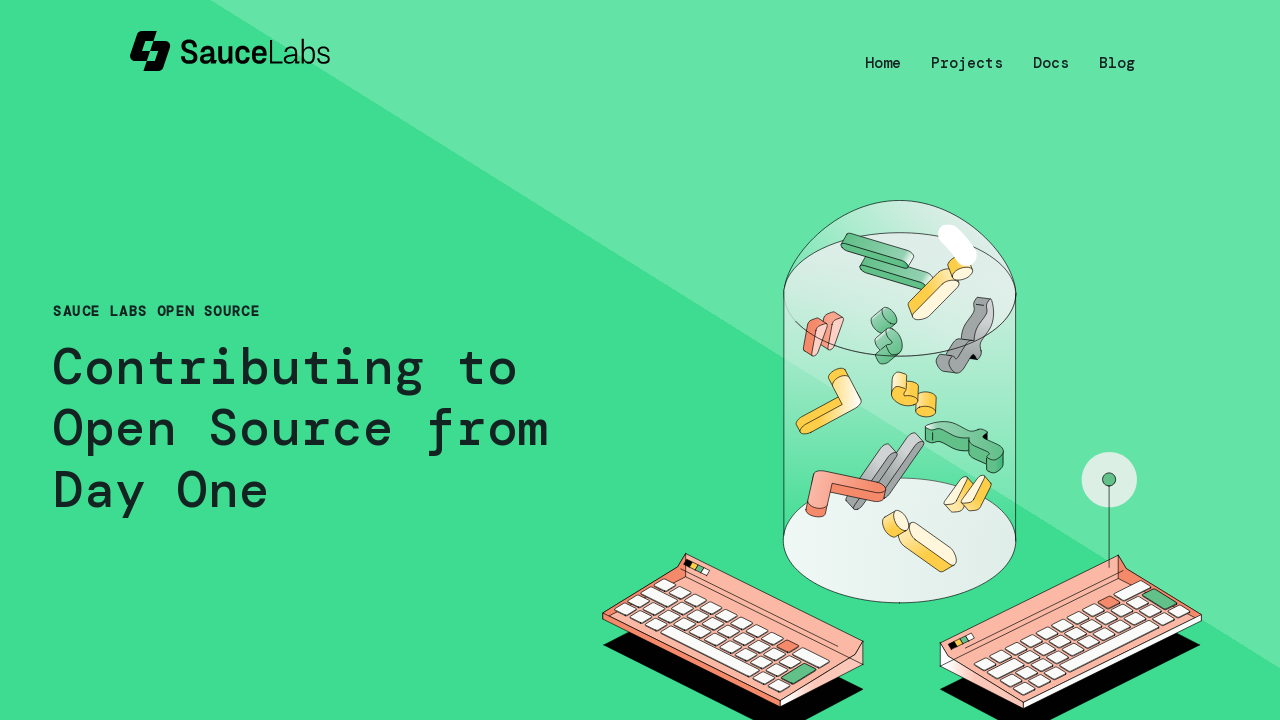

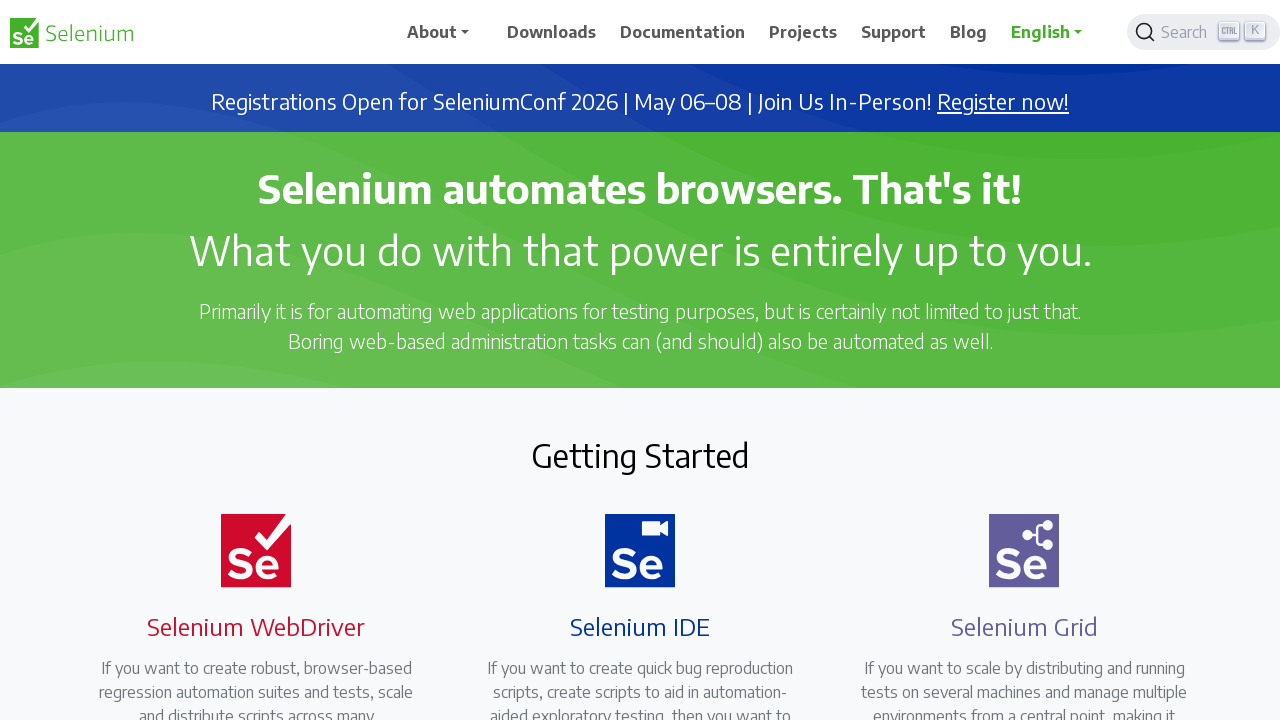